Navigates to a password generator page and locates the master password input field

Starting URL: http://angel.net/~nic/passwd.current.html

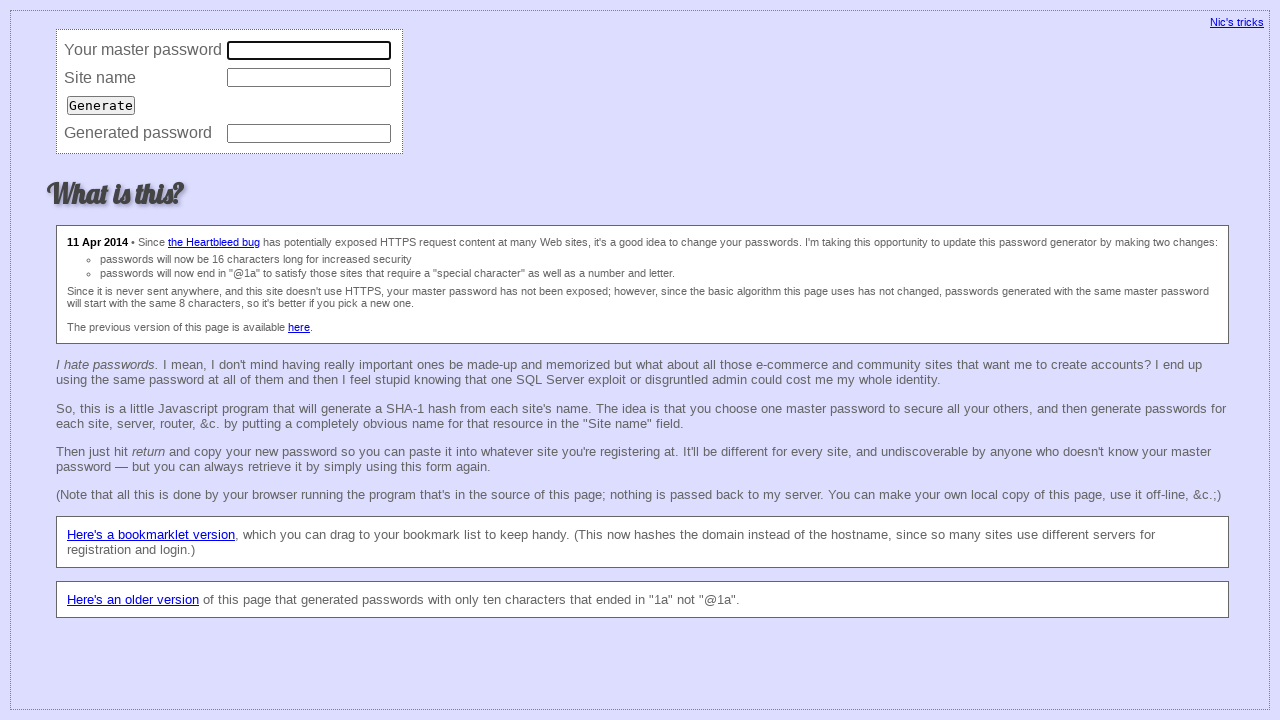

Navigated to password generator page
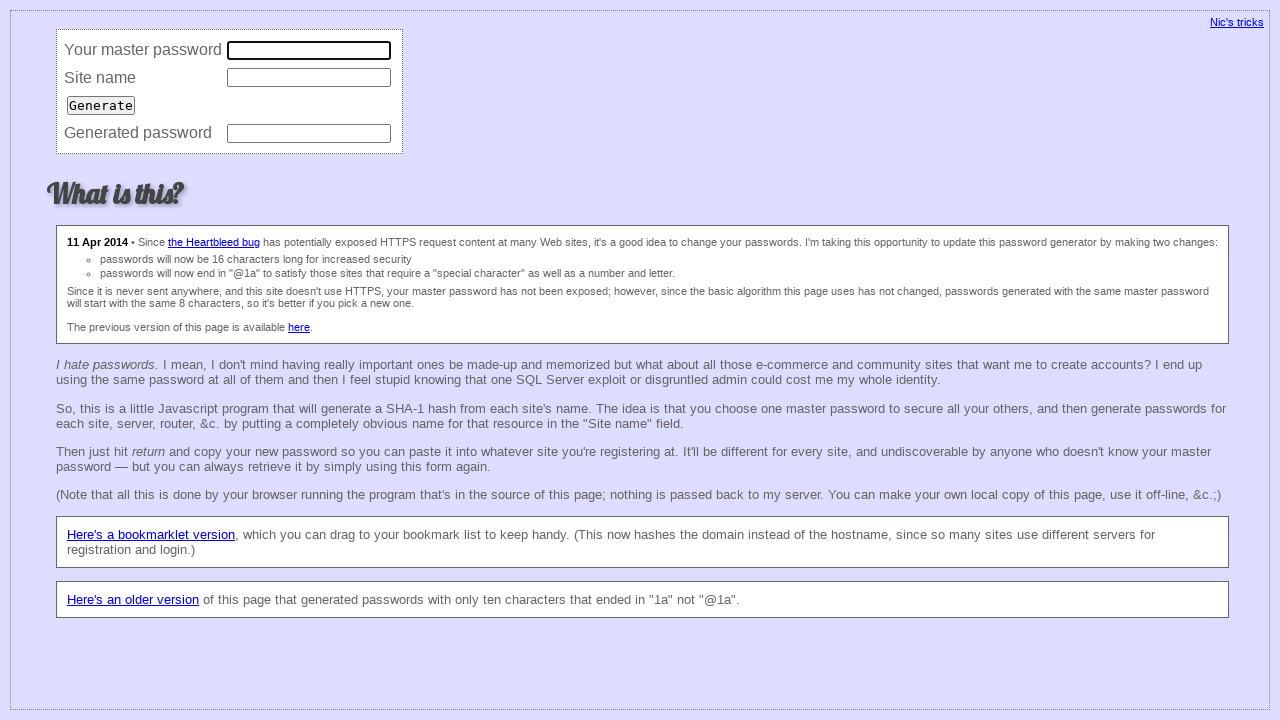

Master password input field appeared on page
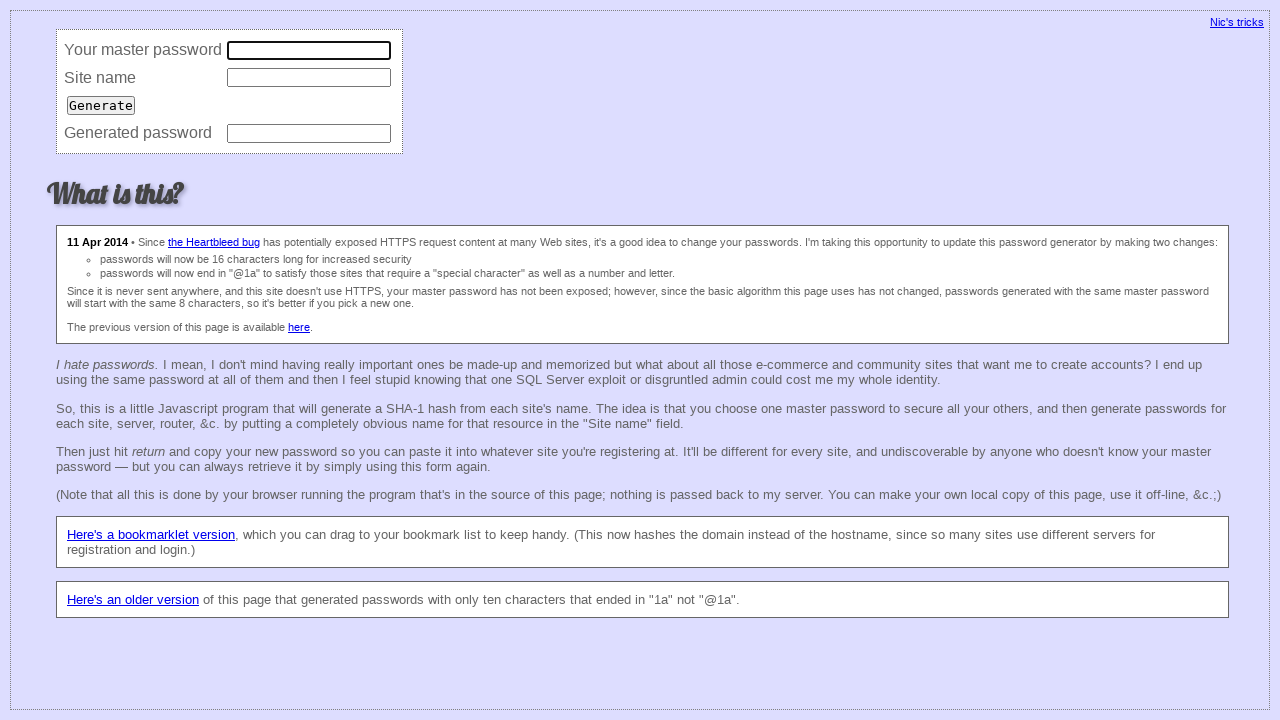

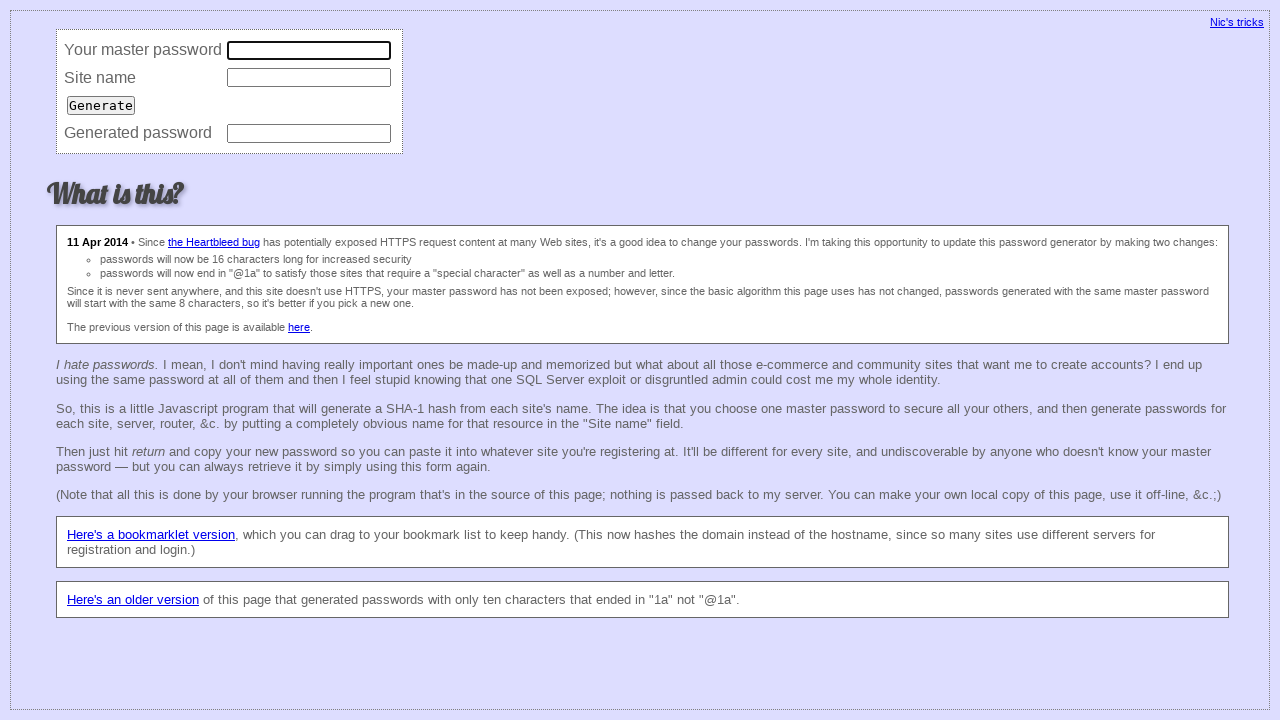